Tests an e-commerce grocery cart flow by adding specific vegetables (Brocolli, Cucumber, Beetroot, Carrot) to cart, proceeding to checkout, and applying a promo code

Starting URL: https://rahulshettyacademy.com/seleniumPractise/

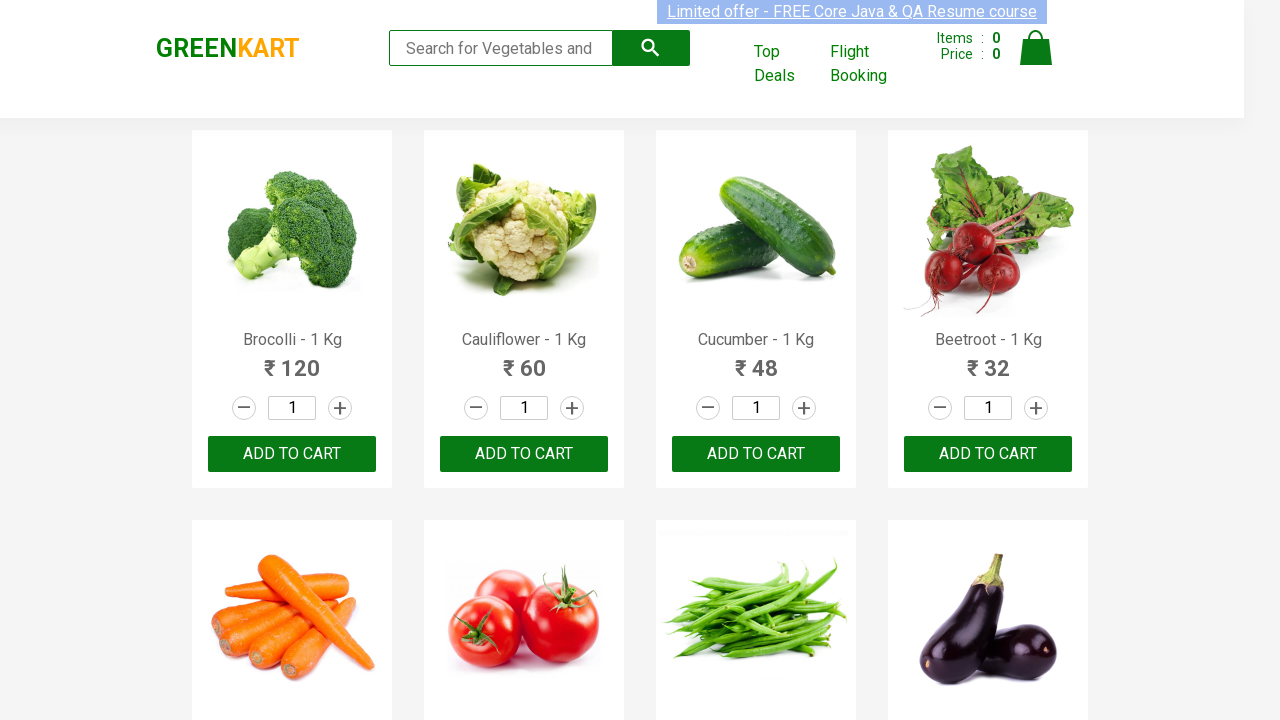

Waited for products to load on GreenKart page
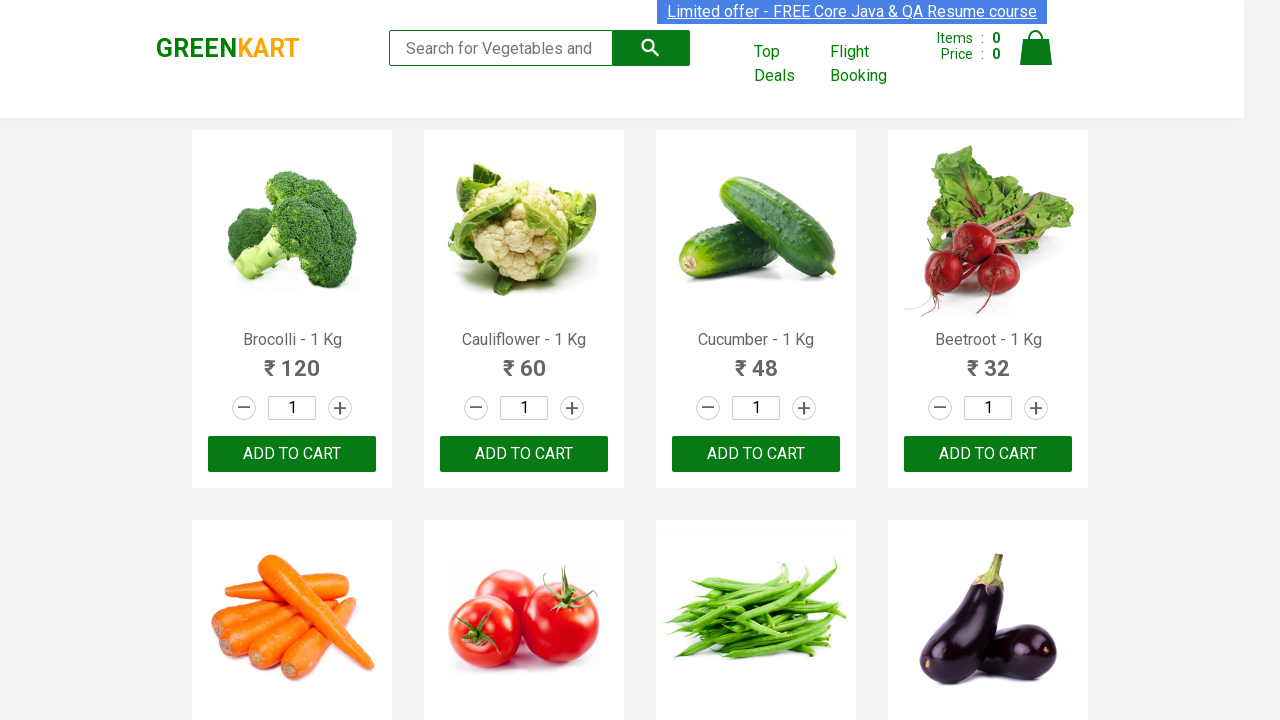

Retrieved all product elements from page
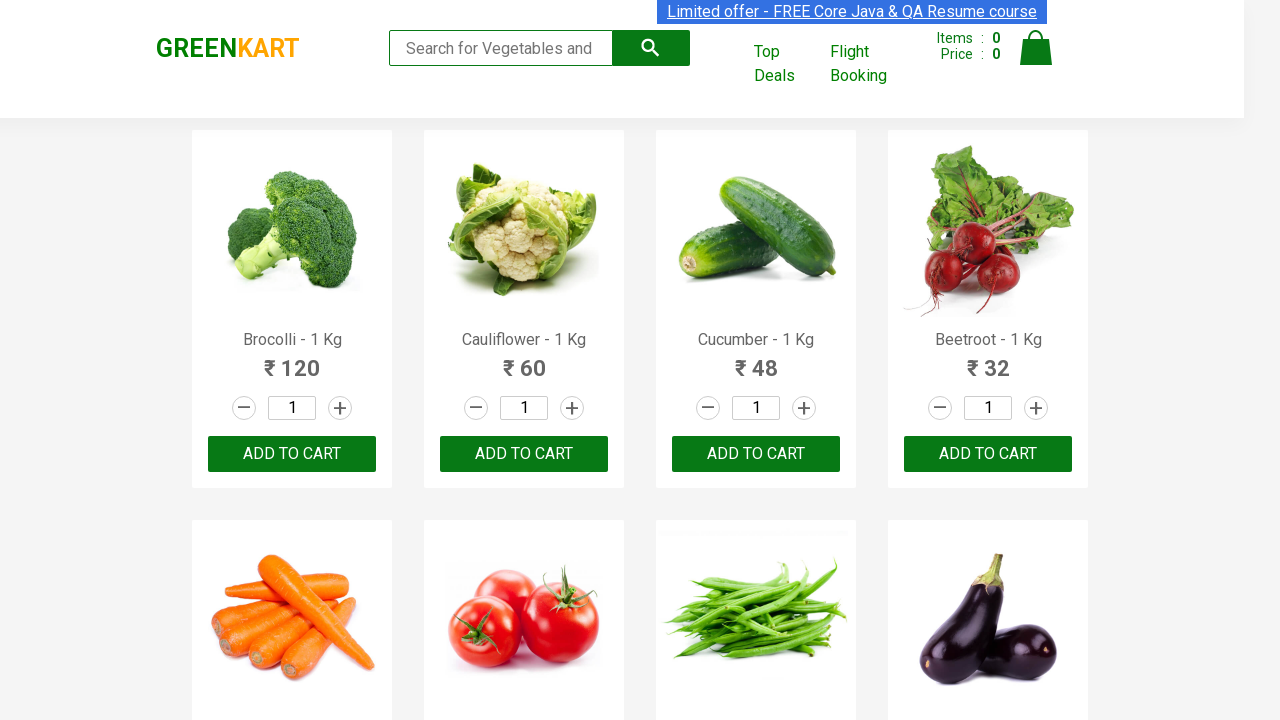

Added 'Brocolli' to cart at (292, 454) on xpath=//div[@class='product-action']/button >> nth=0
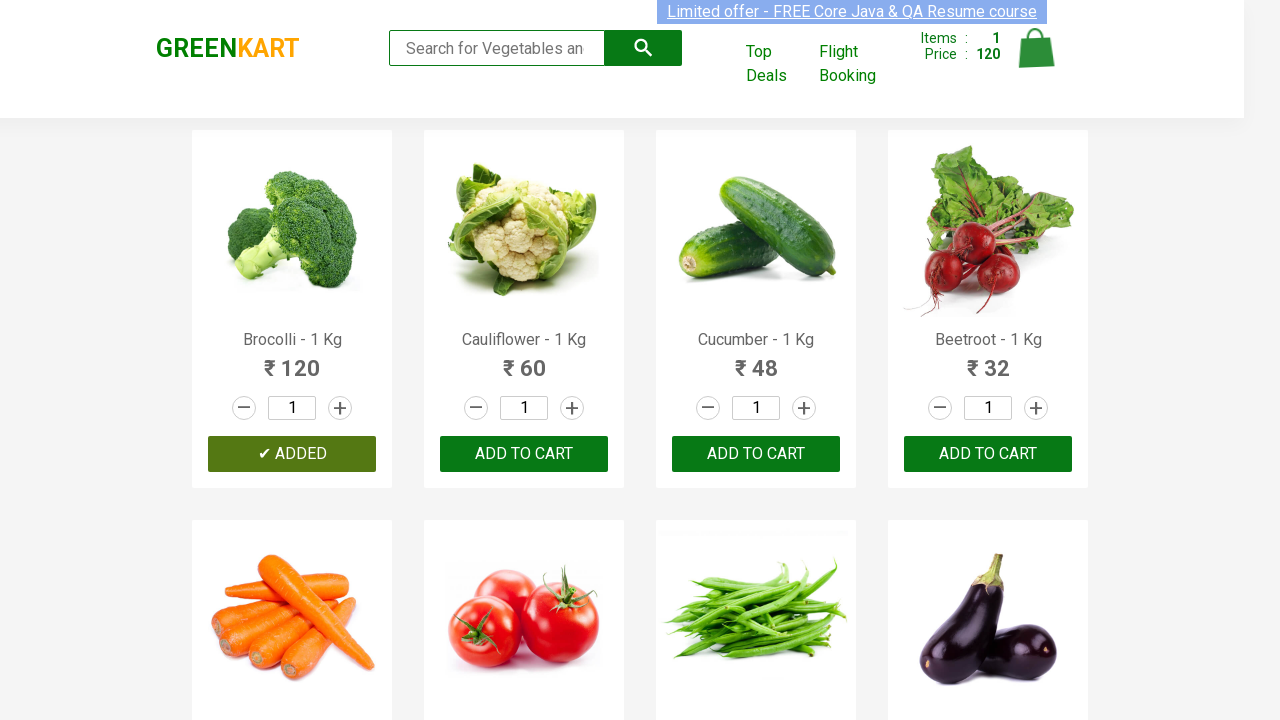

Added 'Brocolli' to cart at (524, 454) on xpath=//div[@class='product-action']/button >> nth=1
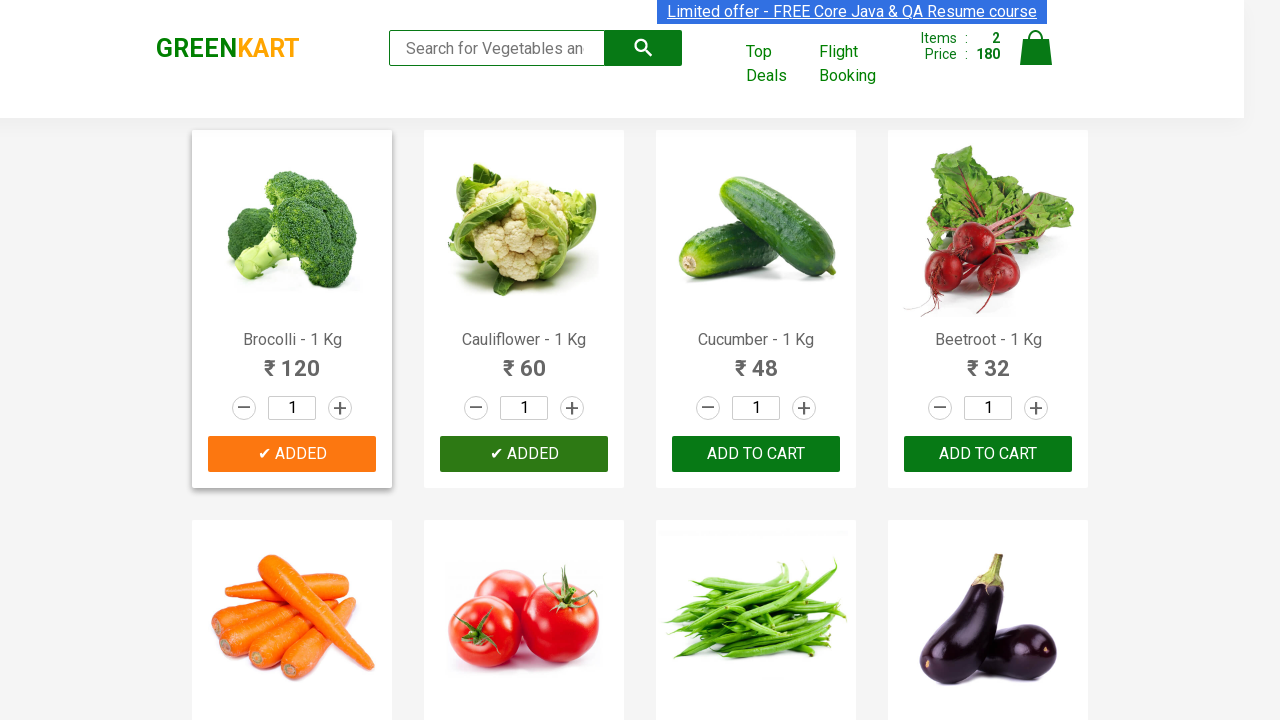

Added 'Brocolli' to cart at (756, 454) on xpath=//div[@class='product-action']/button >> nth=2
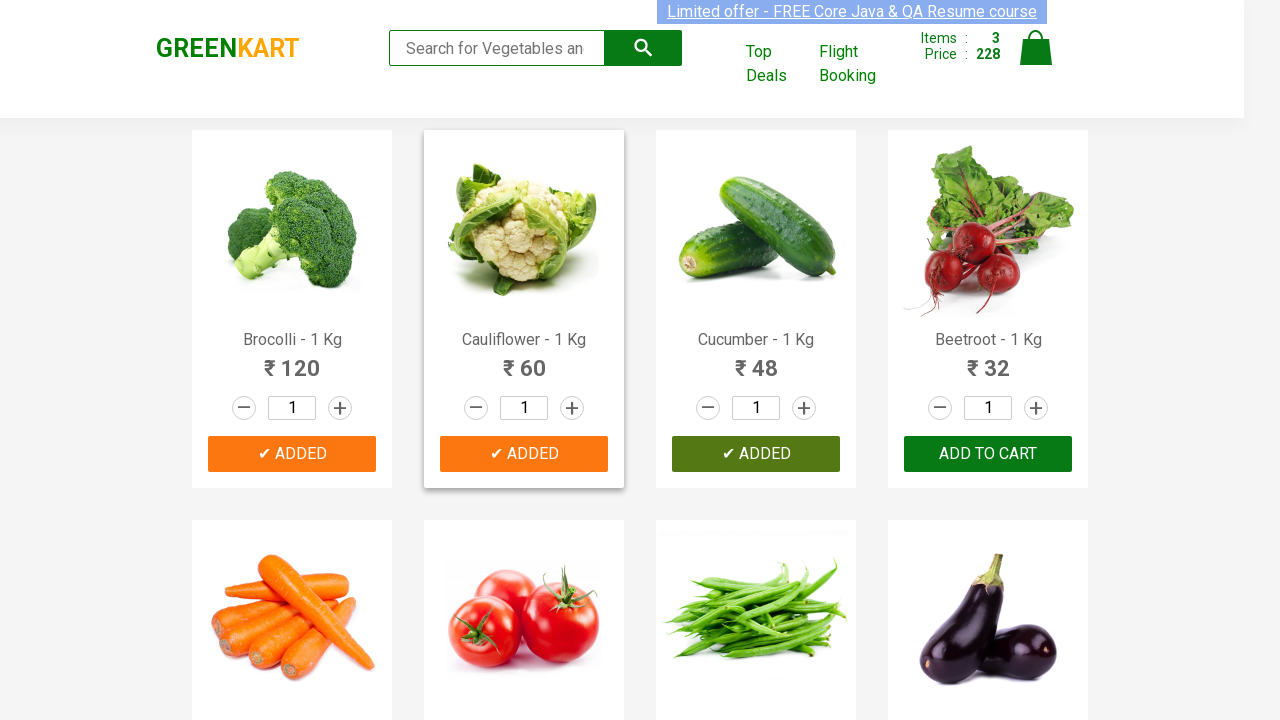

Added 'Brocolli' to cart at (988, 454) on xpath=//div[@class='product-action']/button >> nth=3
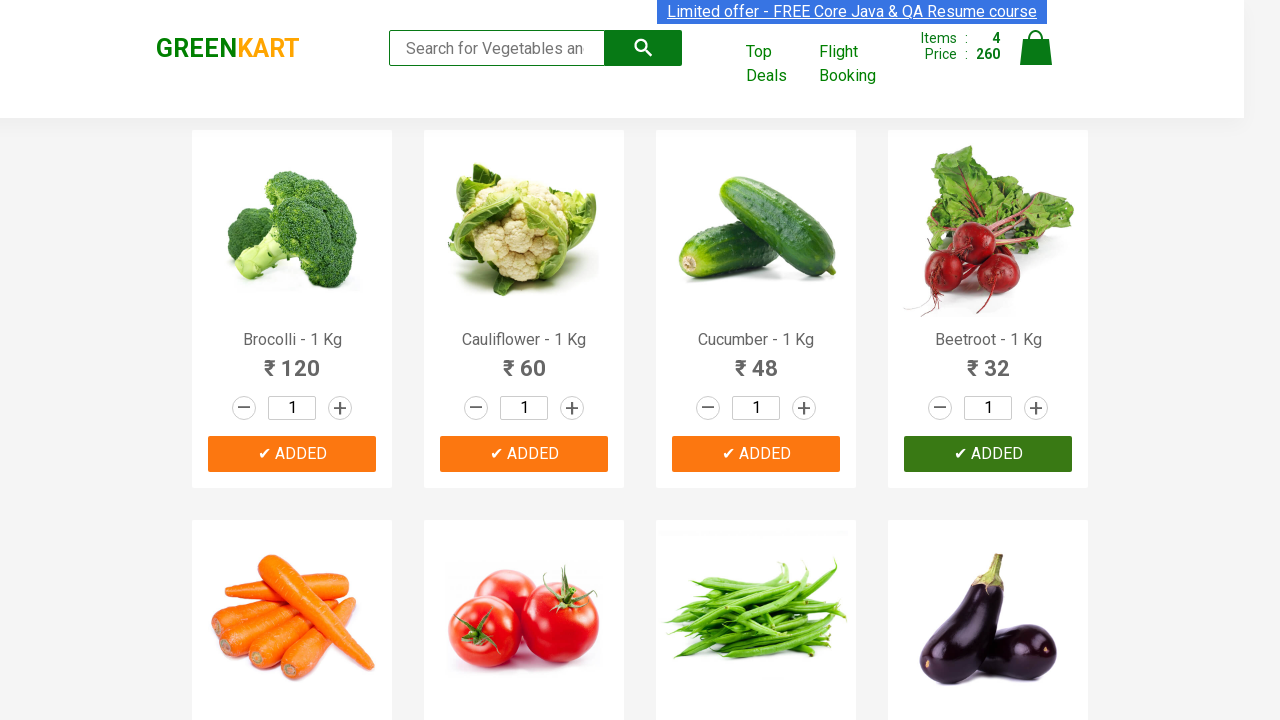

Clicked on cart icon to view cart at (1036, 48) on img[alt='Cart']
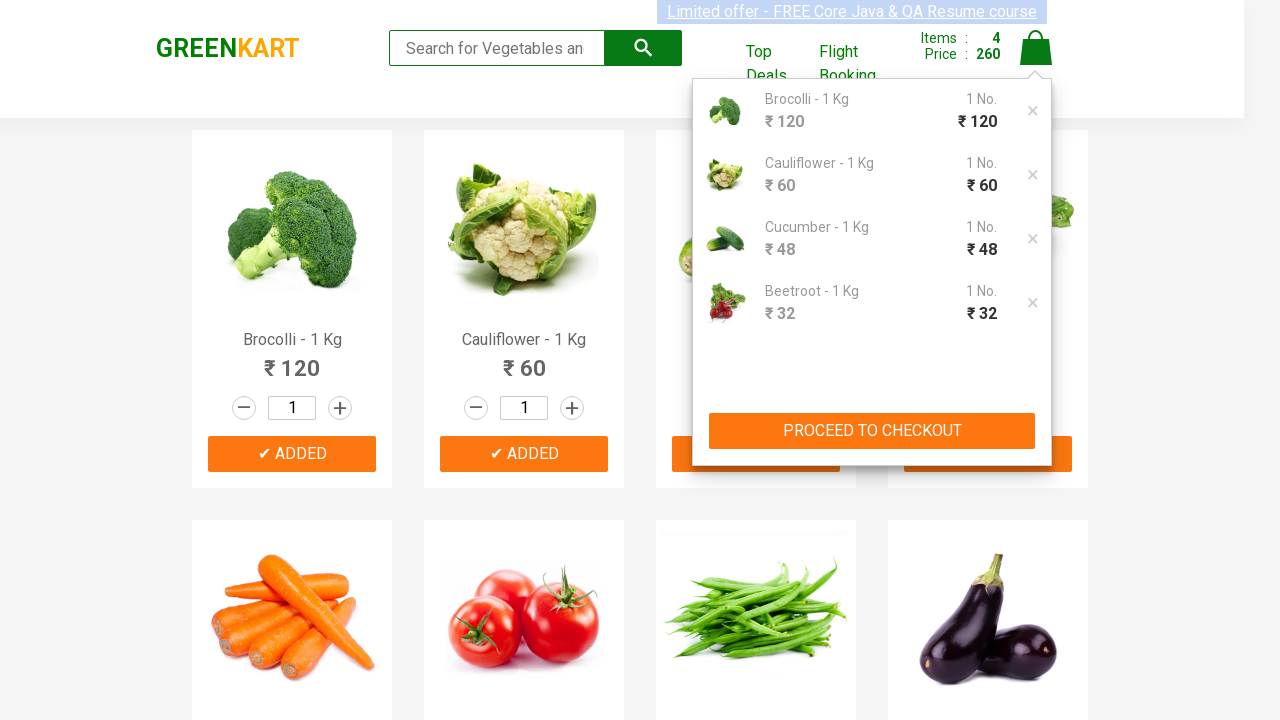

Clicked PROCEED TO CHECKOUT button at (872, 431) on xpath=//button[normalize-space()='PROCEED TO CHECKOUT']
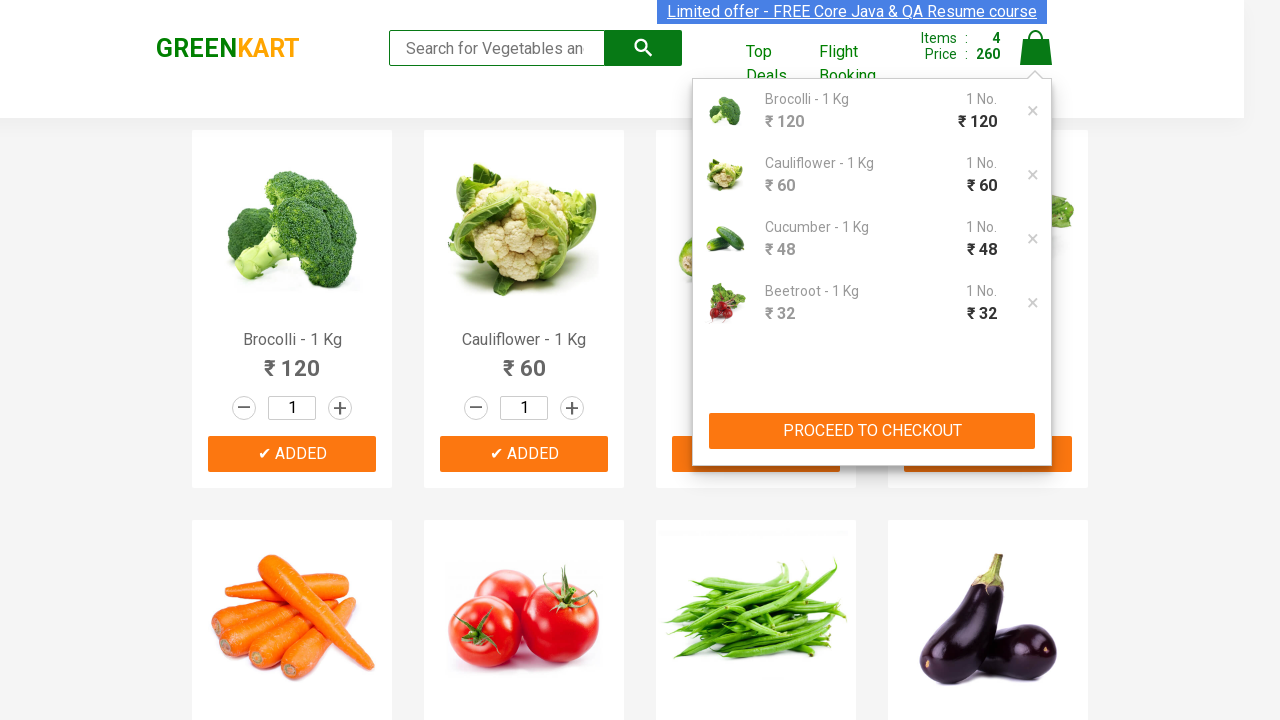

Promo code input field became visible
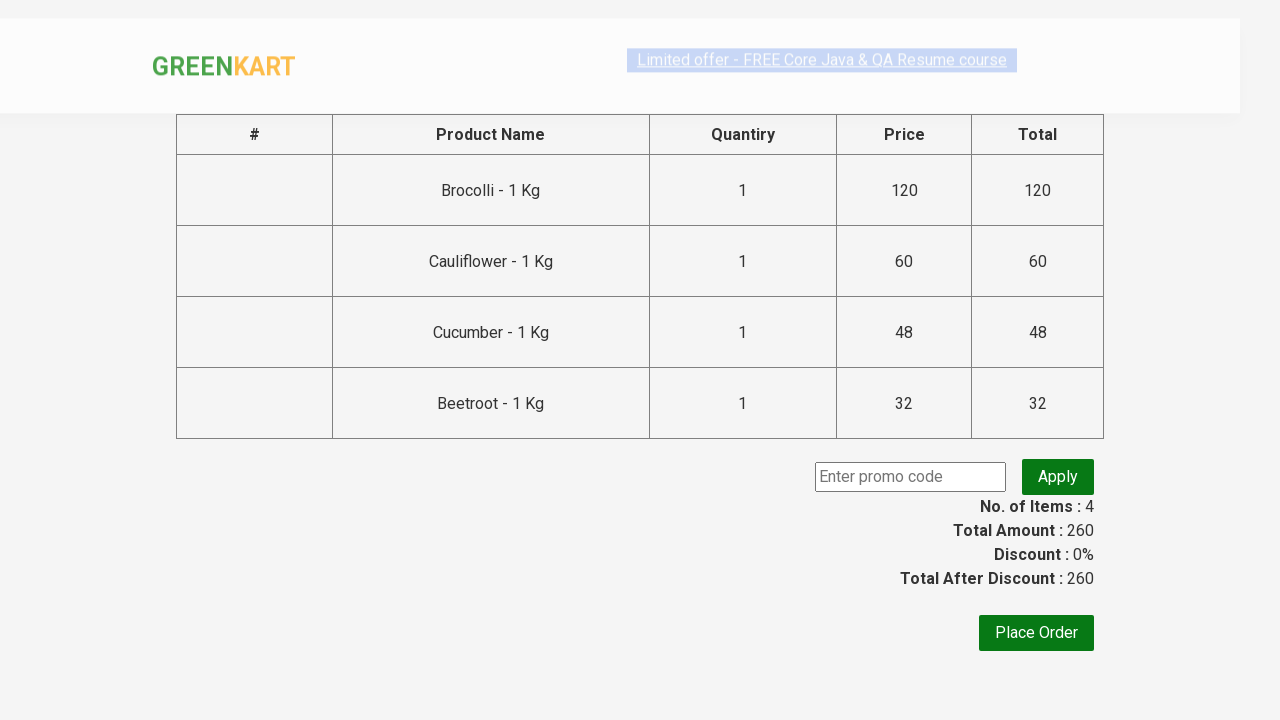

Filled promo code field with 'rahulshettyacademy' on .promoCode
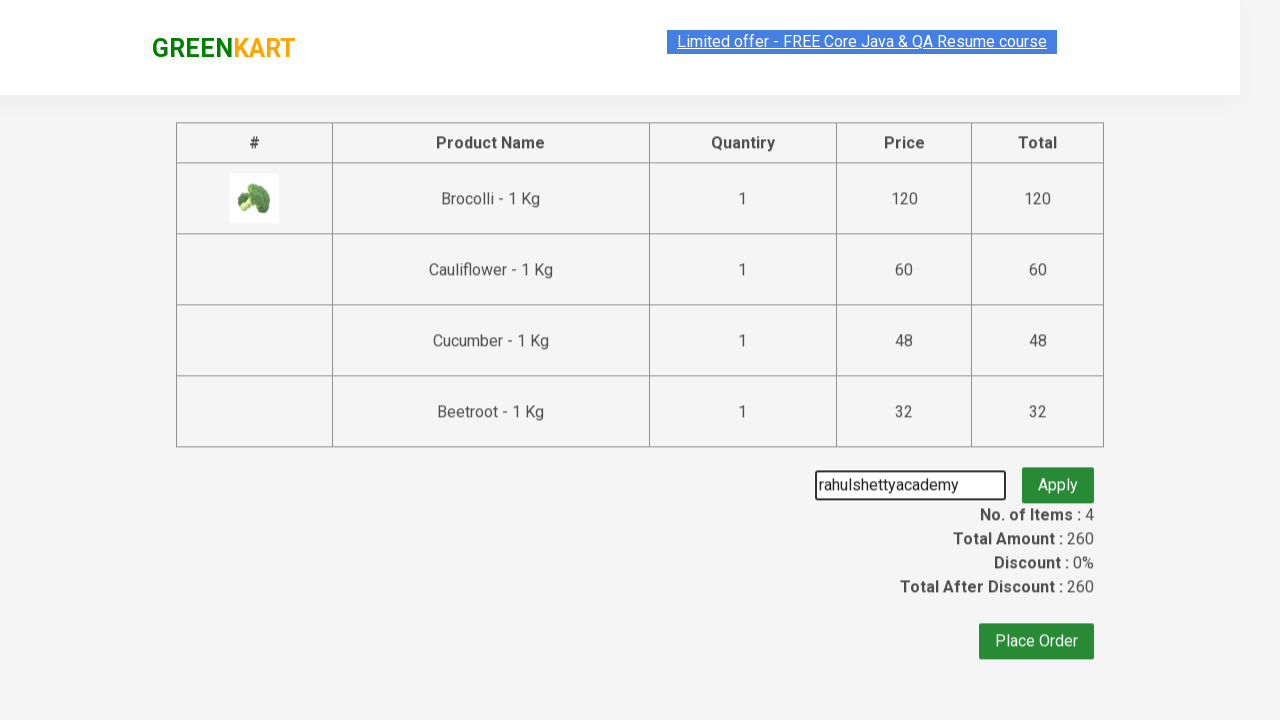

Clicked Apply promo button at (1058, 477) on .promoBtn
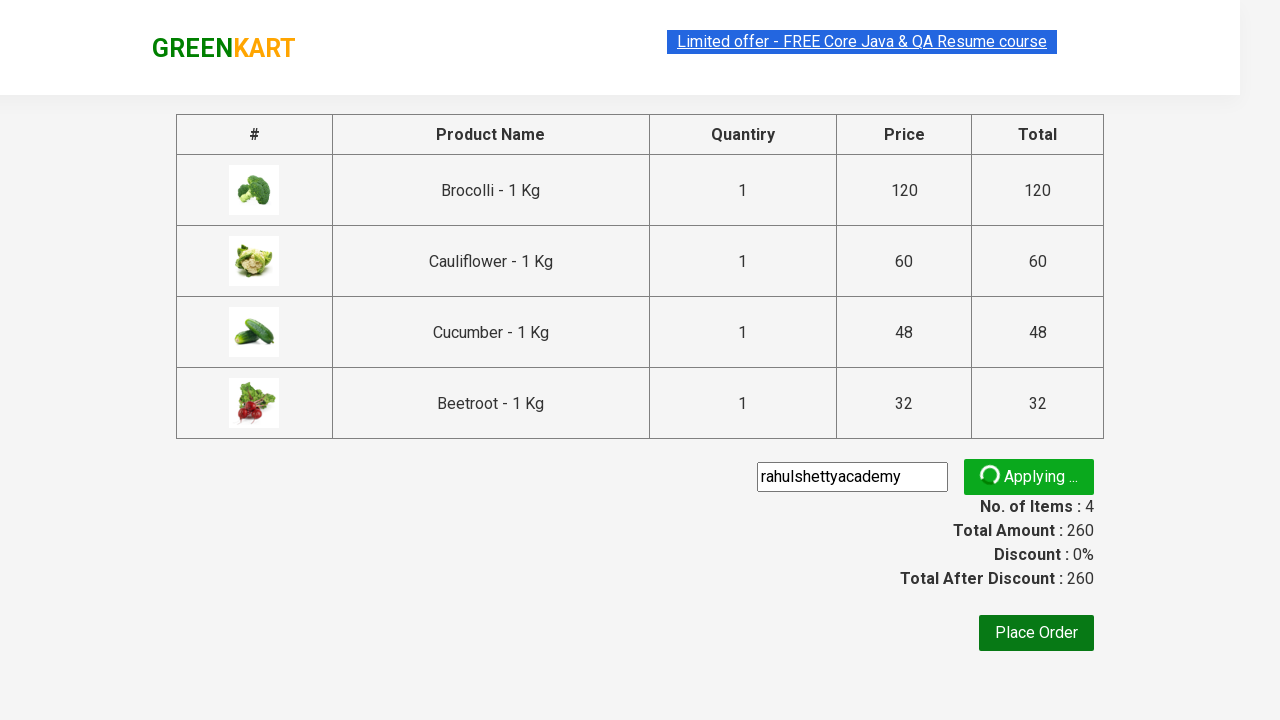

Promo code was successfully applied (success message appeared)
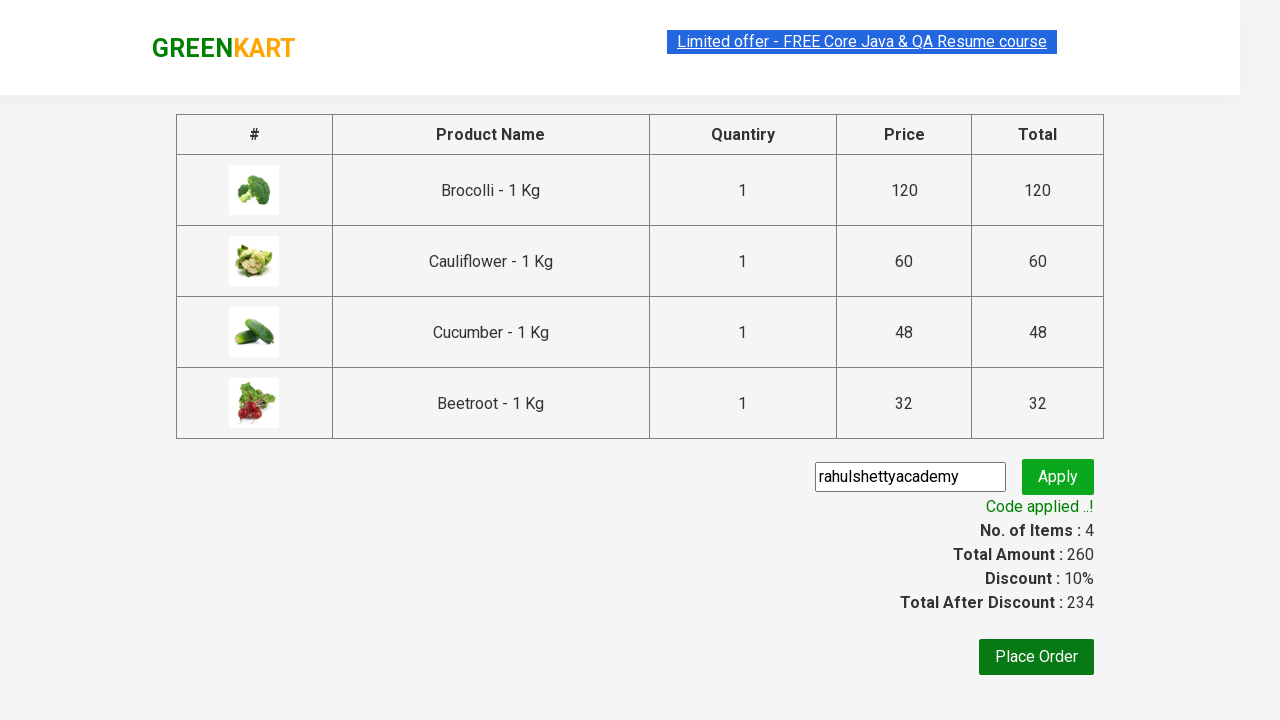

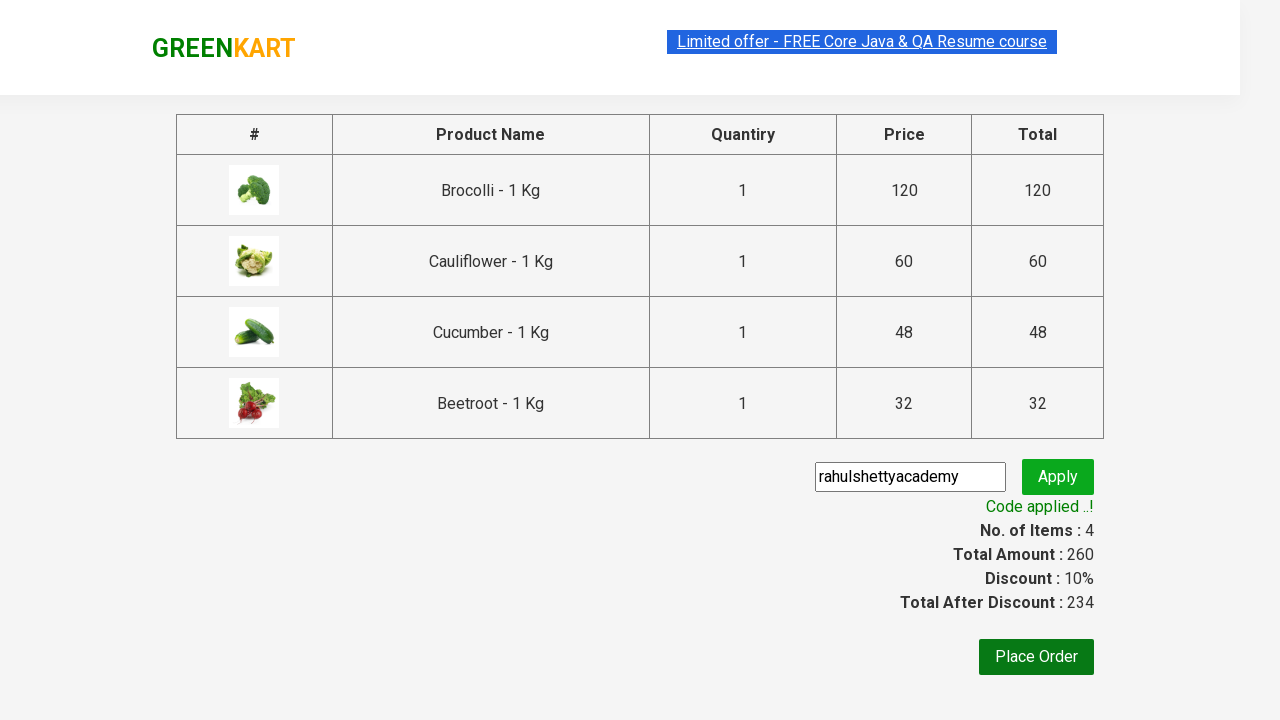